Tests keyboard input events by sending keys and performing keyboard shortcuts like Ctrl+A and Ctrl+C

Starting URL: https://v1.training-support.net/selenium/input-events

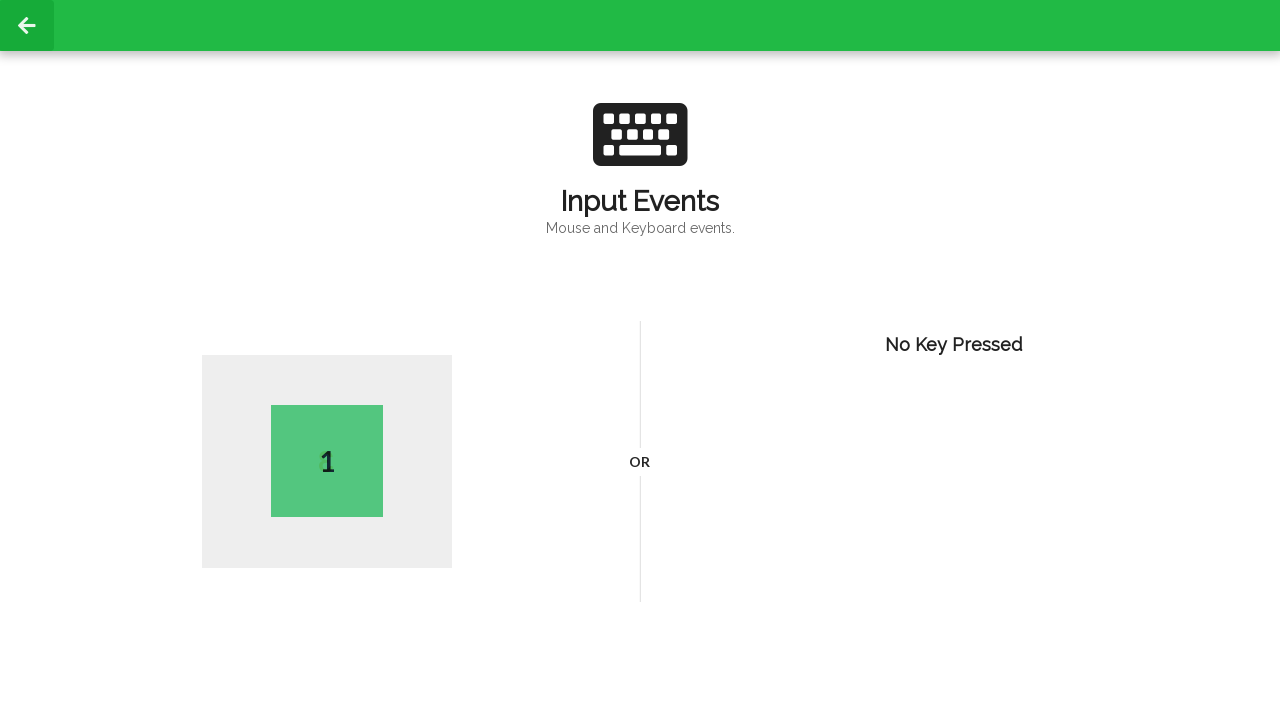

Pressed key 'A'
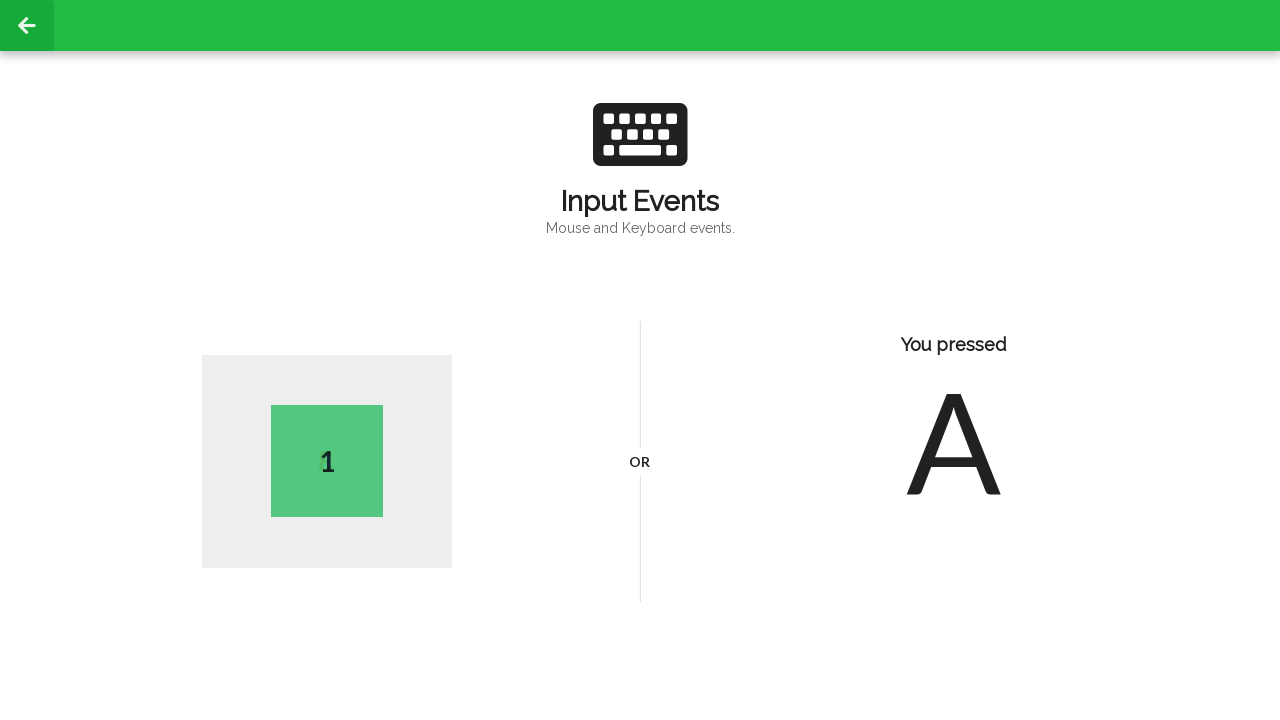

Waited 1000ms for action to register
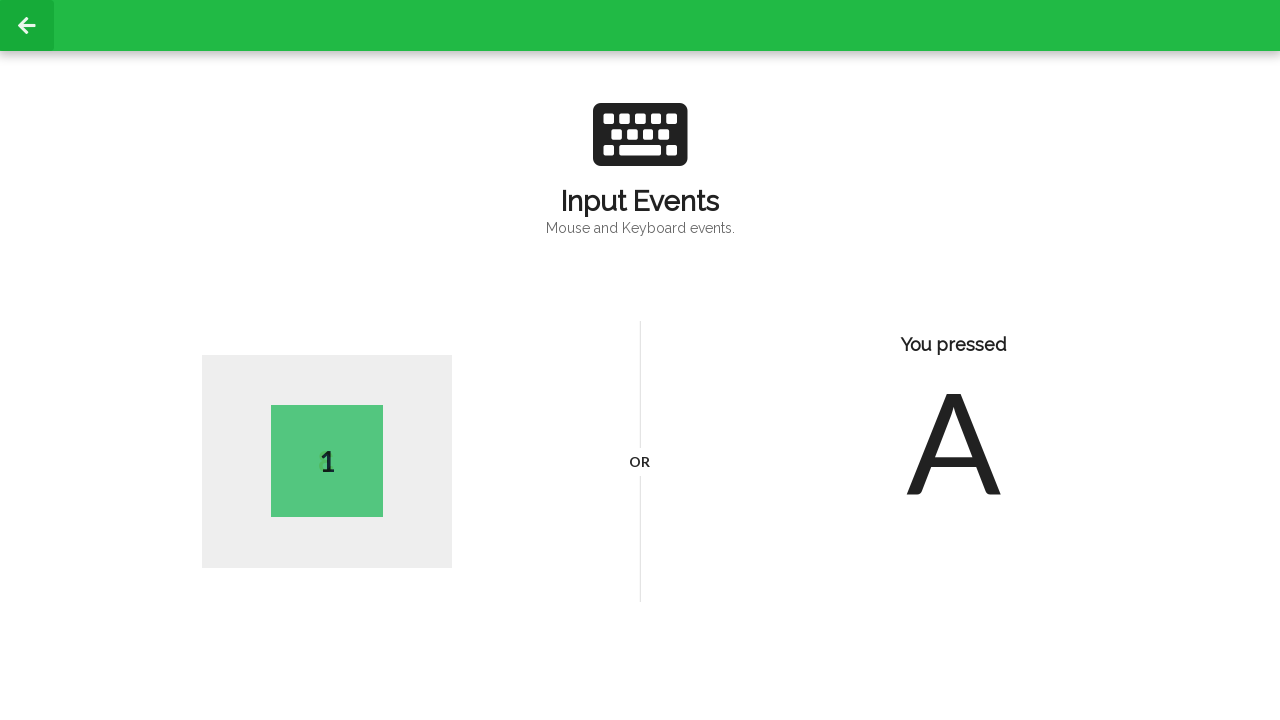

Pressed Ctrl+A to select all
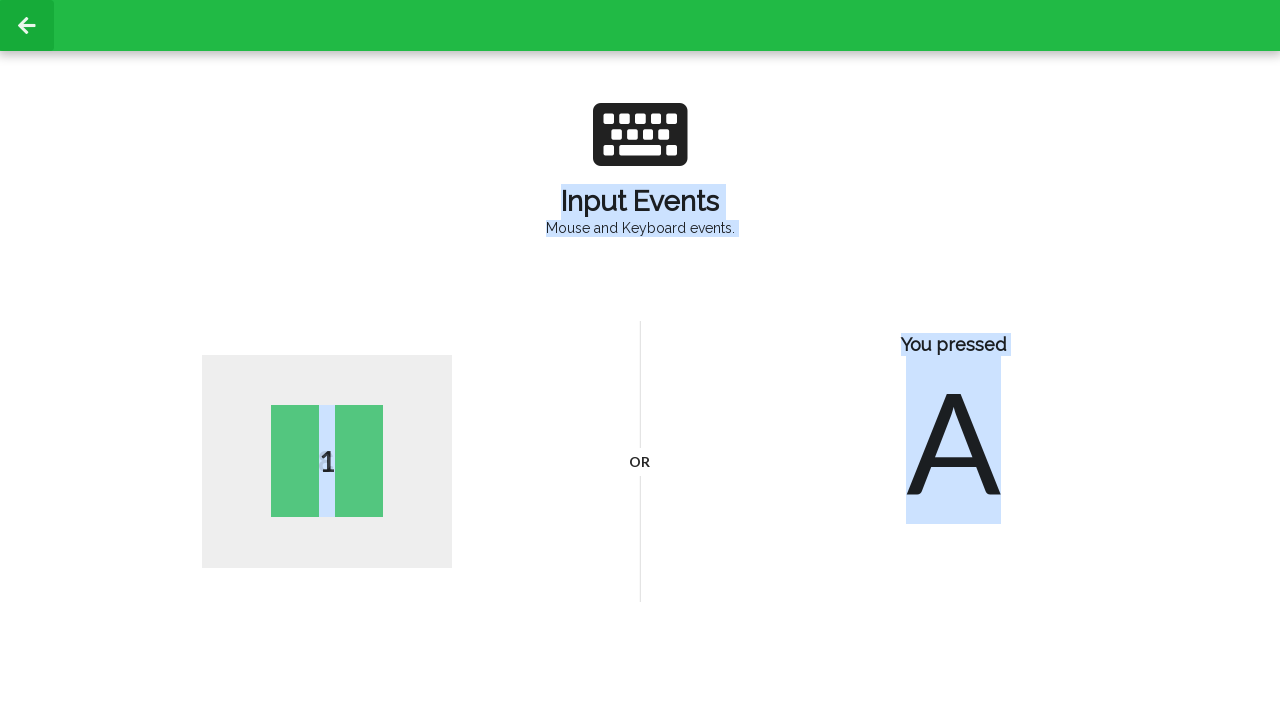

Pressed Ctrl+C to copy
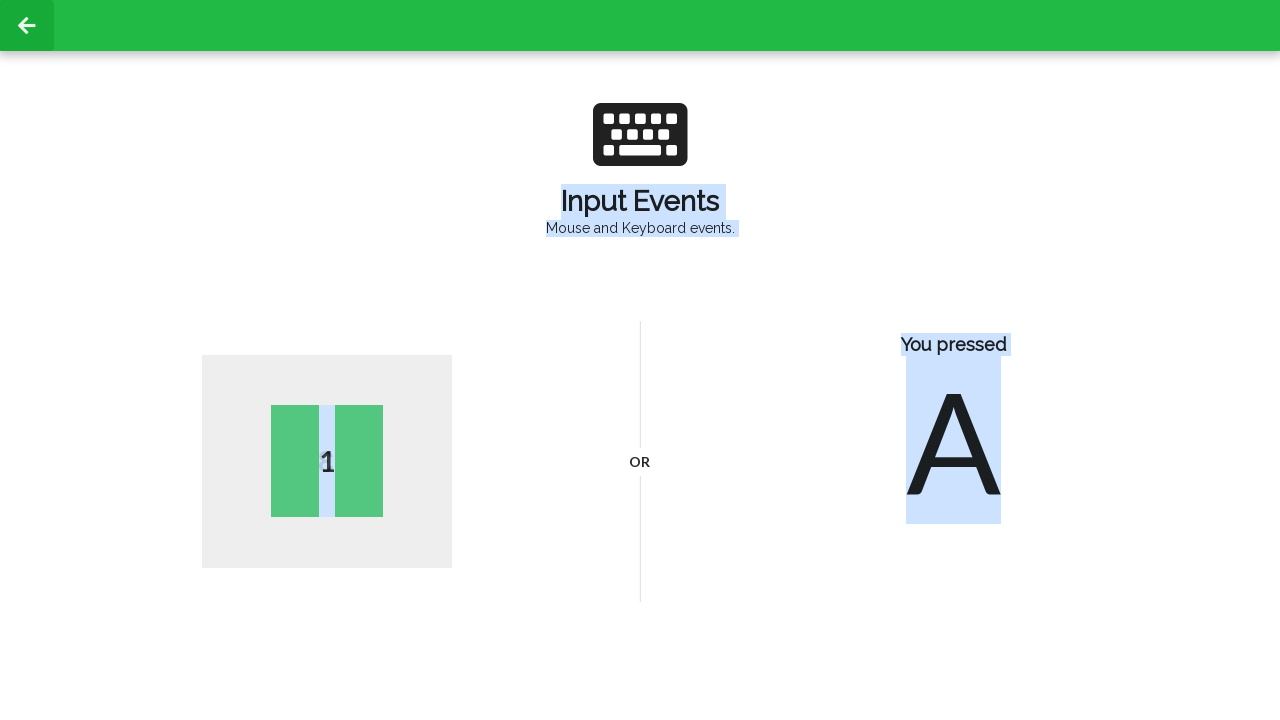

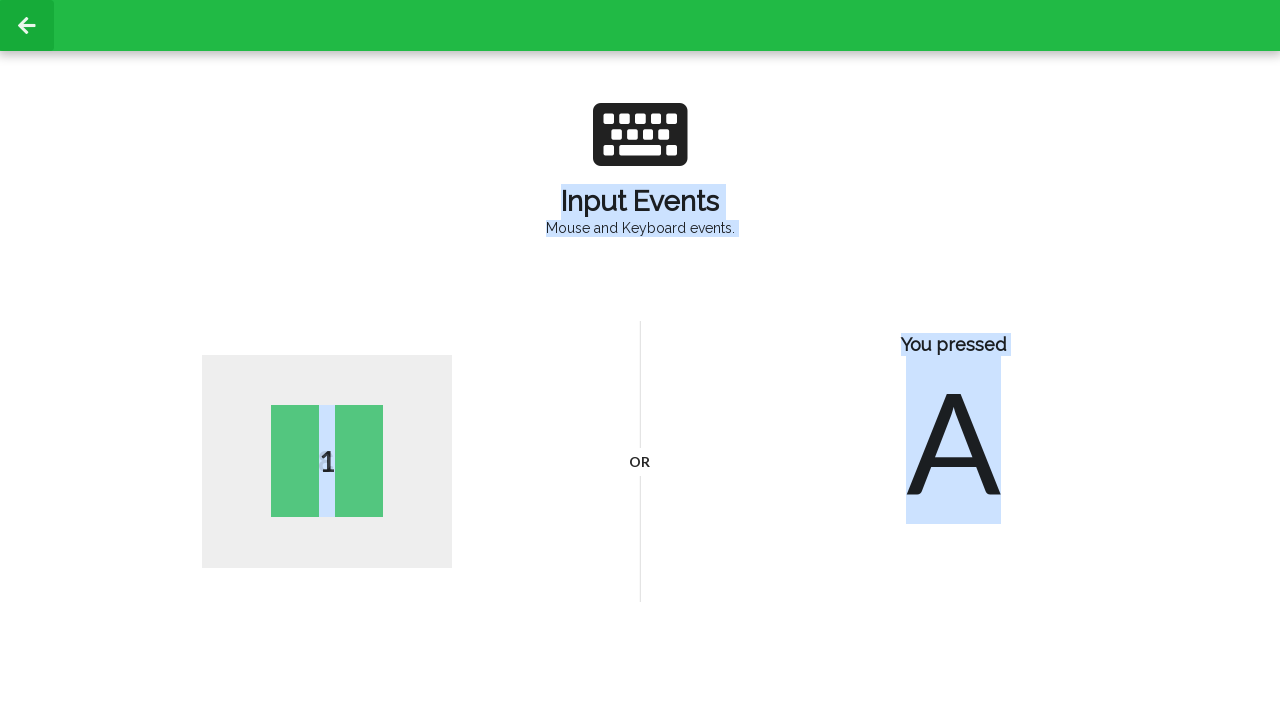